Tests login form validation by clicking the login button without entering any credentials and verifying that the appropriate error message is displayed.

Starting URL: https://www.saucedemo.com

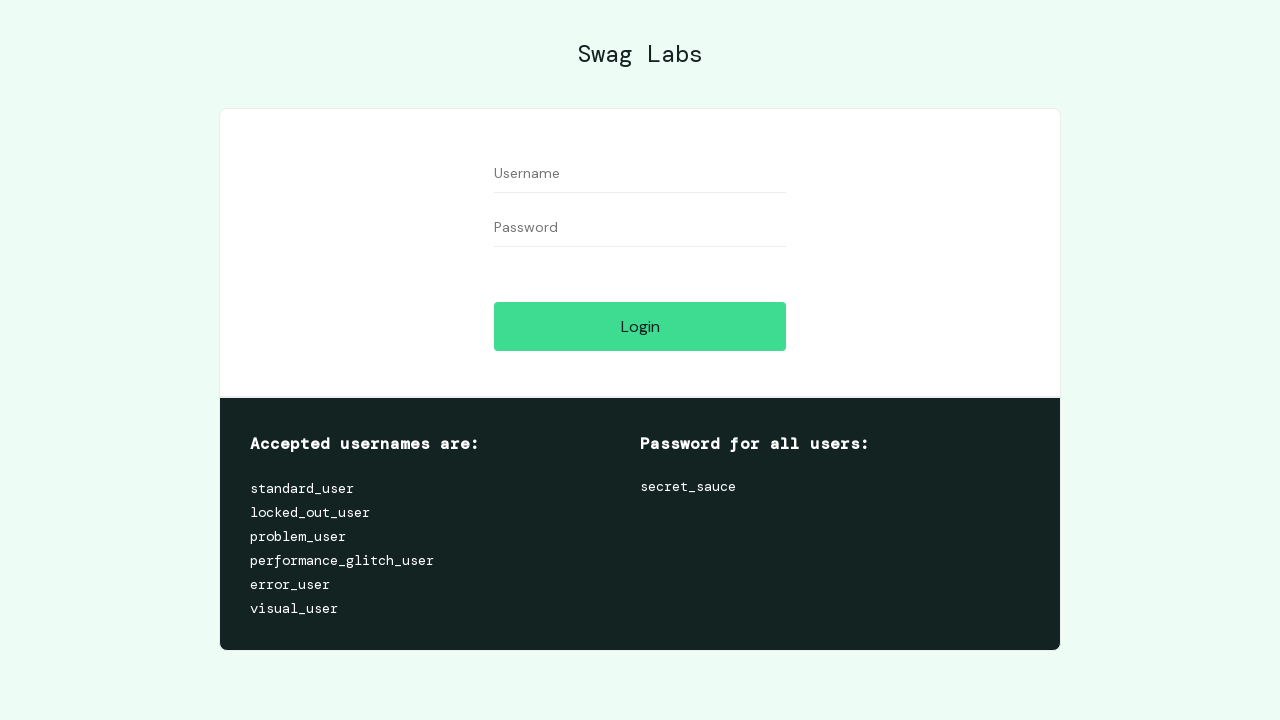

Login button became visible on the Sauce Demo login page
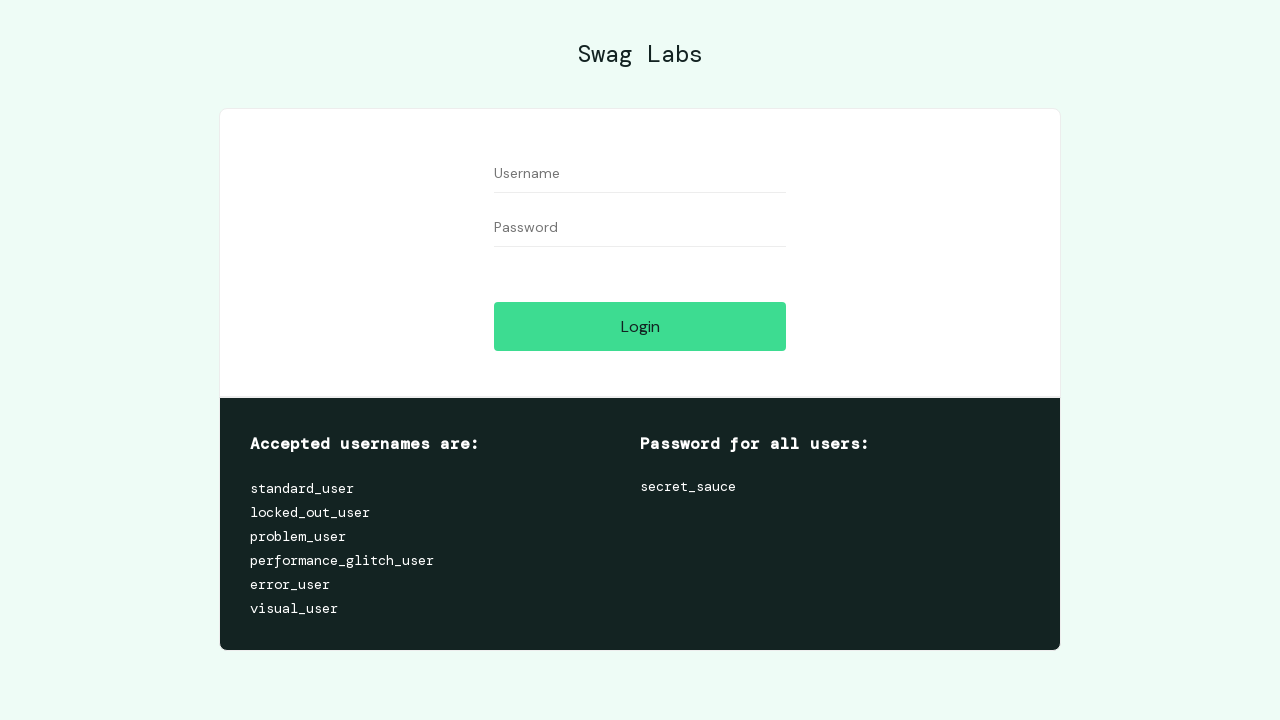

Clicked login button without entering any credentials at (640, 326) on [data-test='login-button']
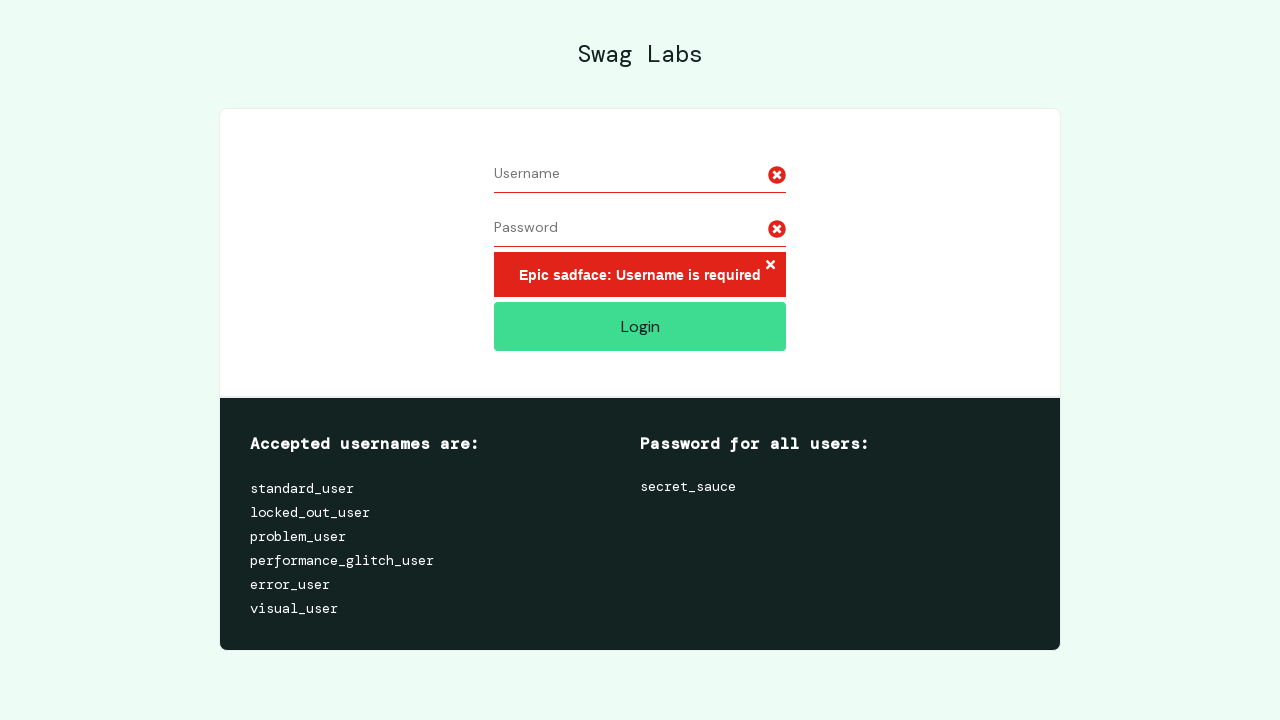

Error message container appeared
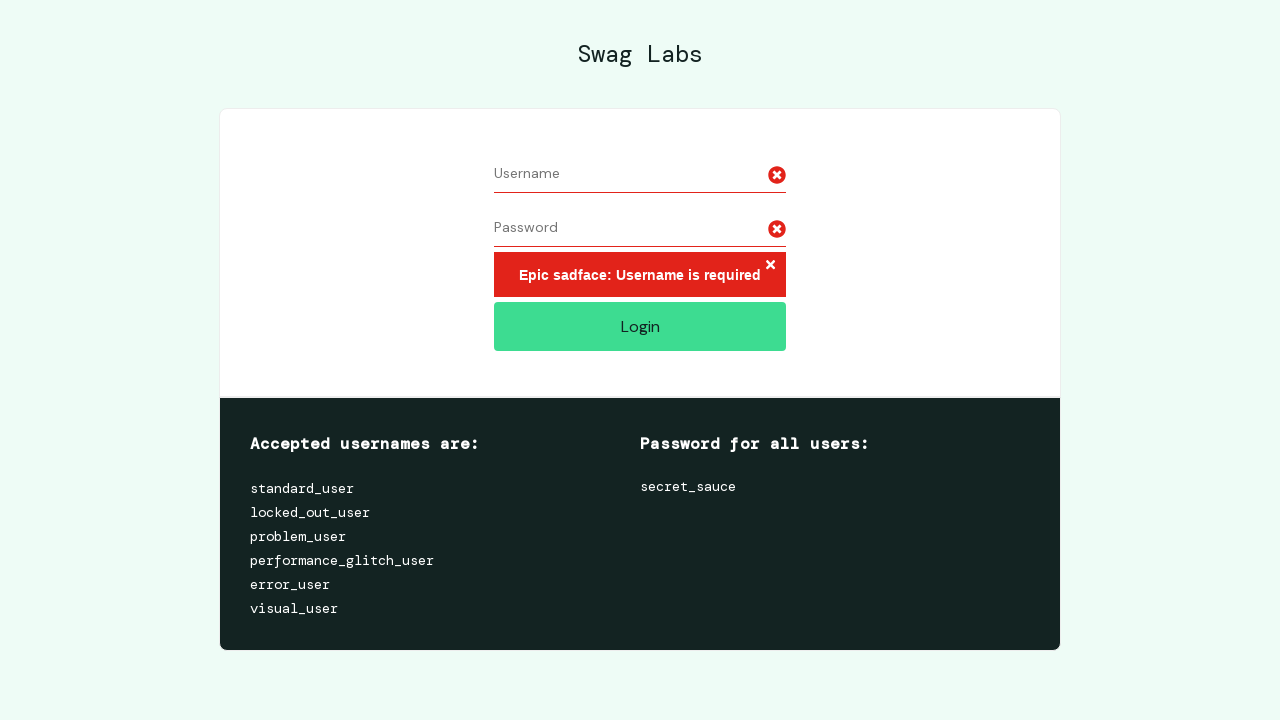

Retrieved error message text: 'Epic sadface: Username is required'
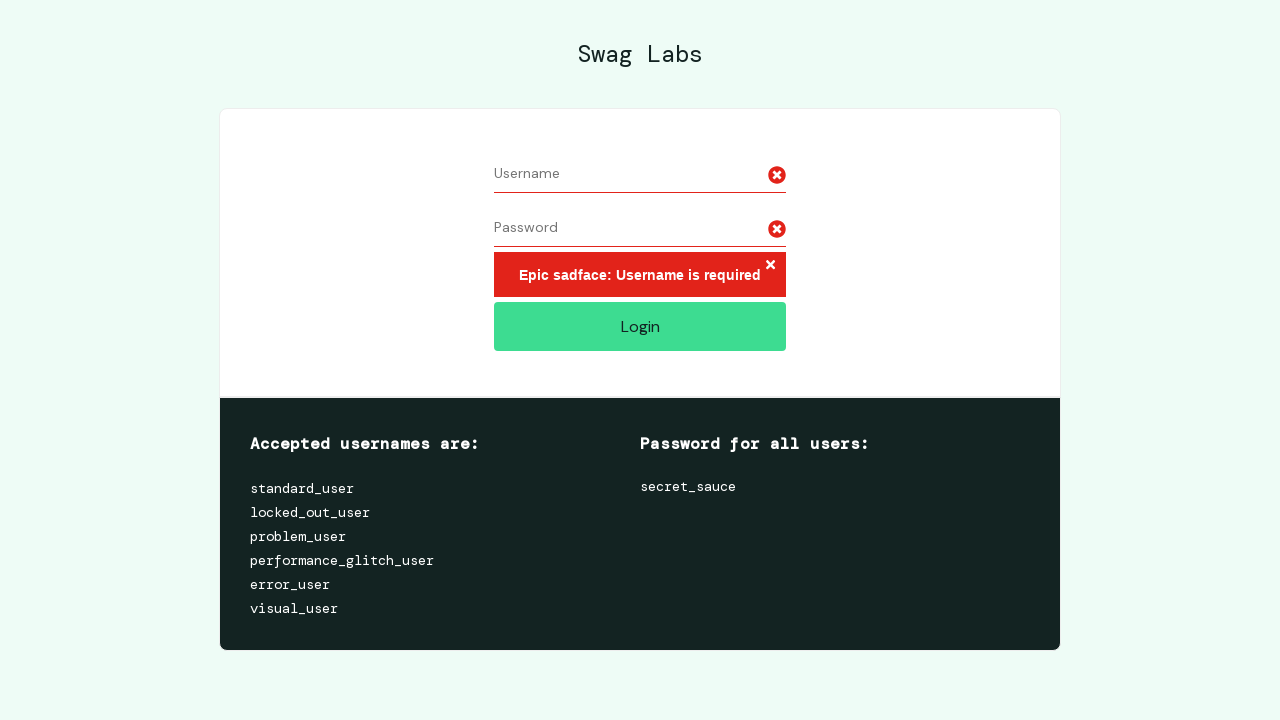

Verified that error message matches expected validation message
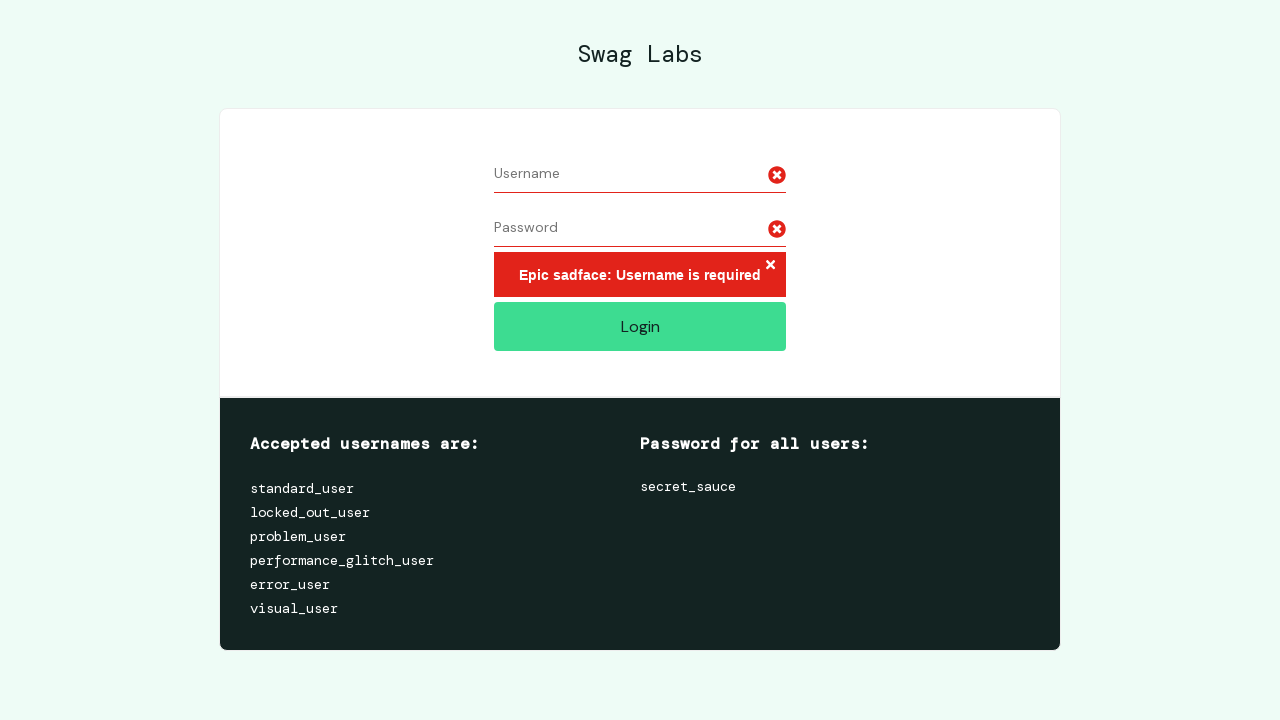

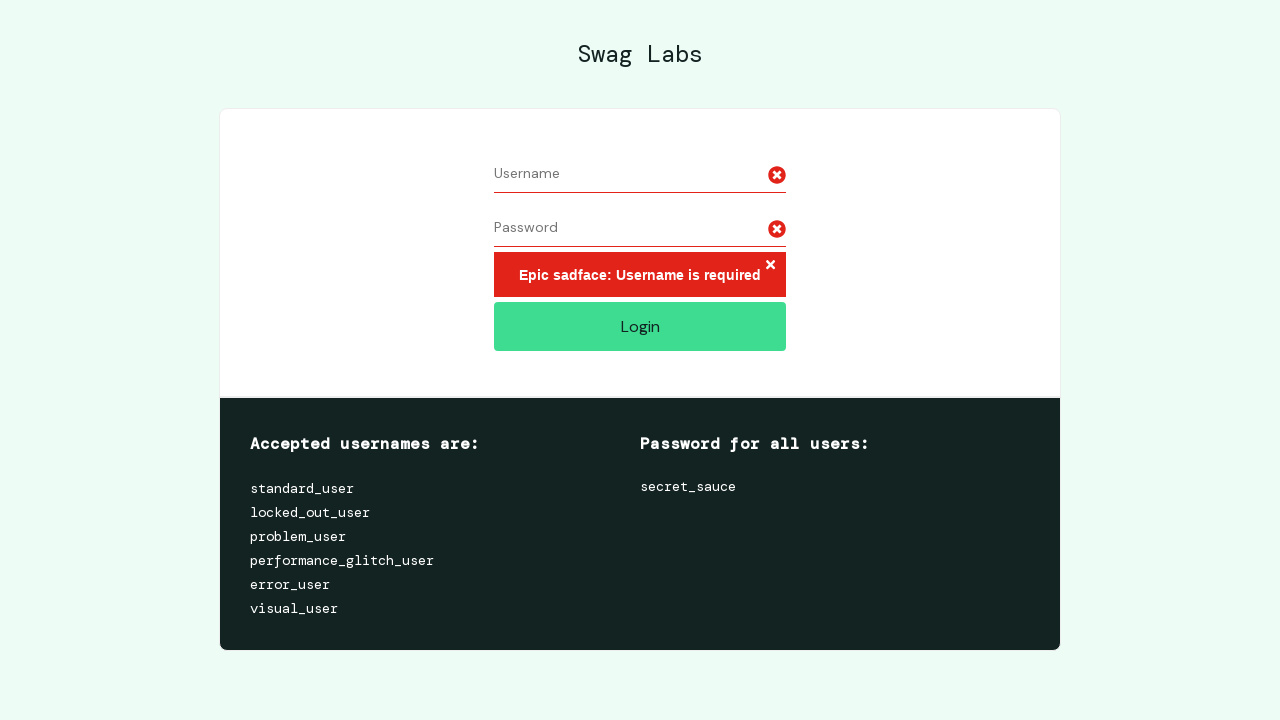